Tests that todo data persists after page reload

Starting URL: https://demo.playwright.dev/todomvc

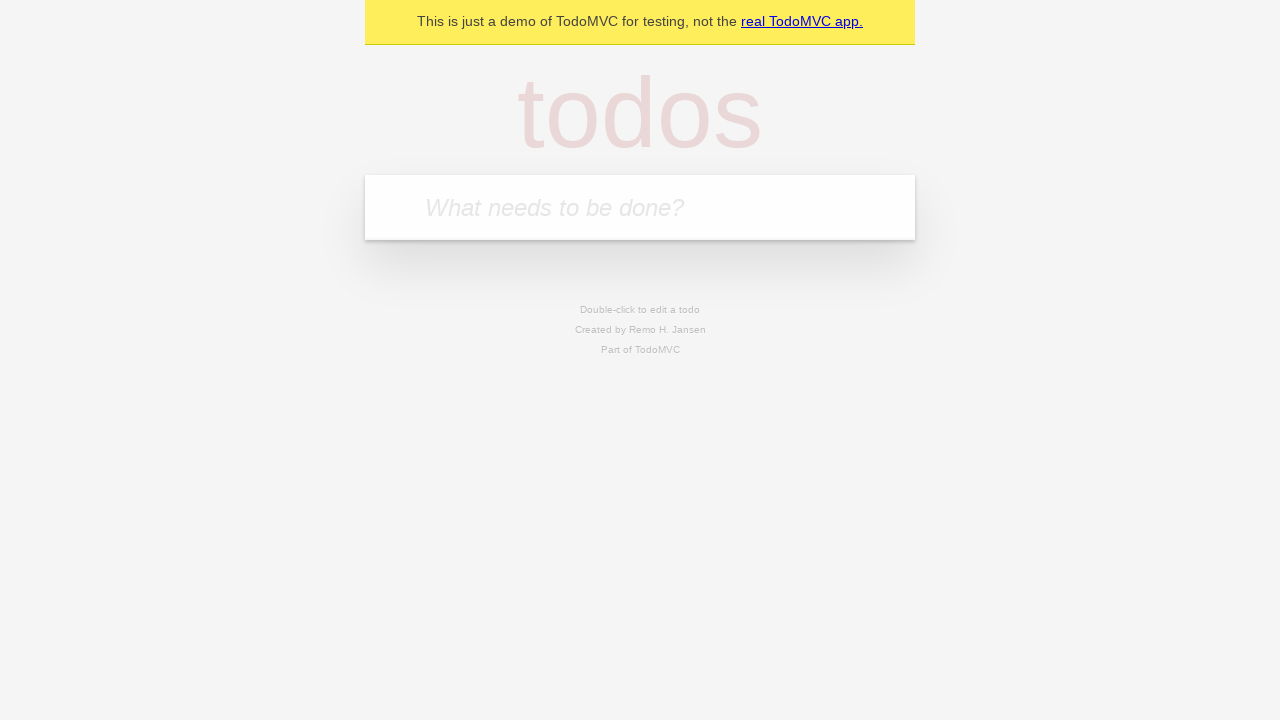

Located the 'What needs to be done?' input field
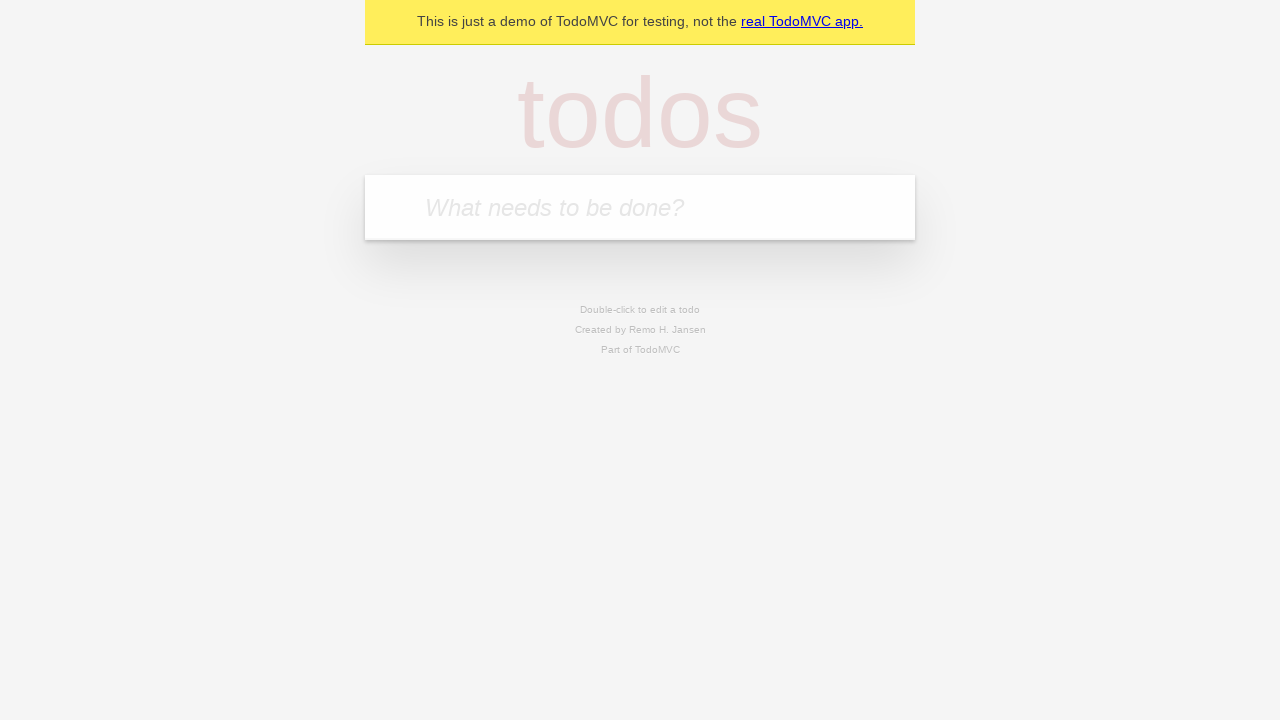

Filled input field with 'buy some cheese' on internal:attr=[placeholder="What needs to be done?"i]
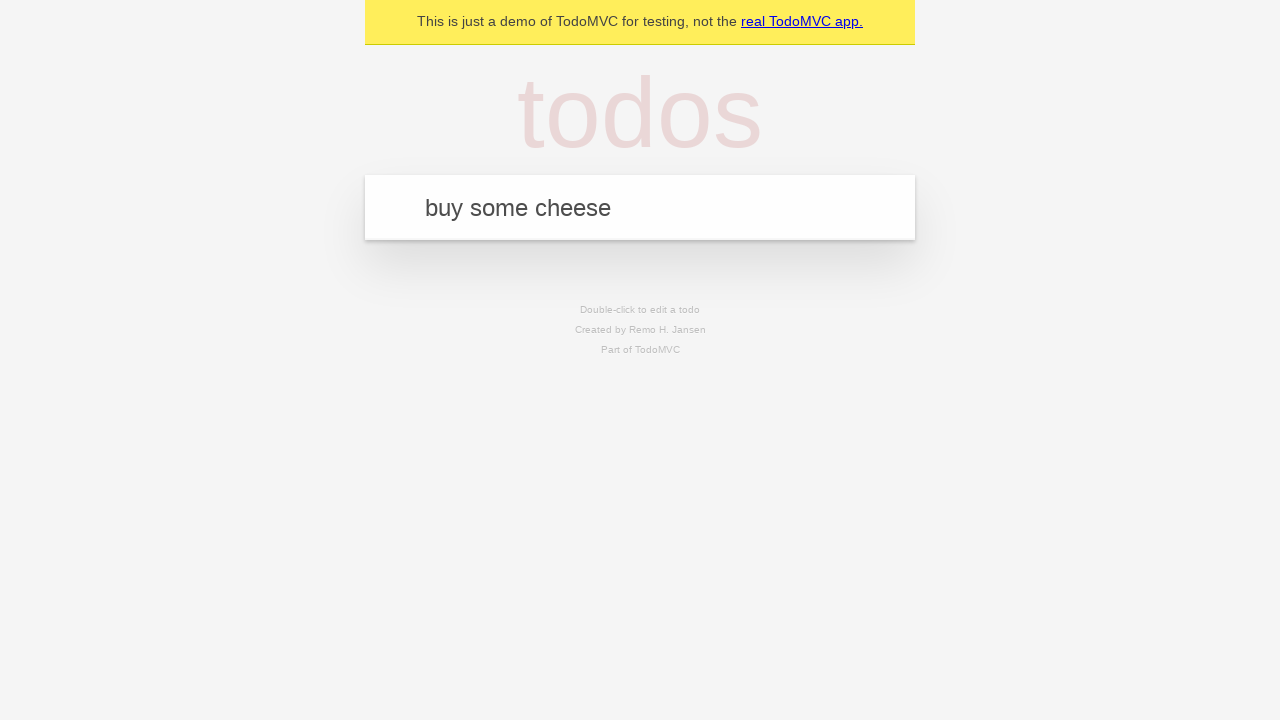

Pressed Enter to add todo item 'buy some cheese' on internal:attr=[placeholder="What needs to be done?"i]
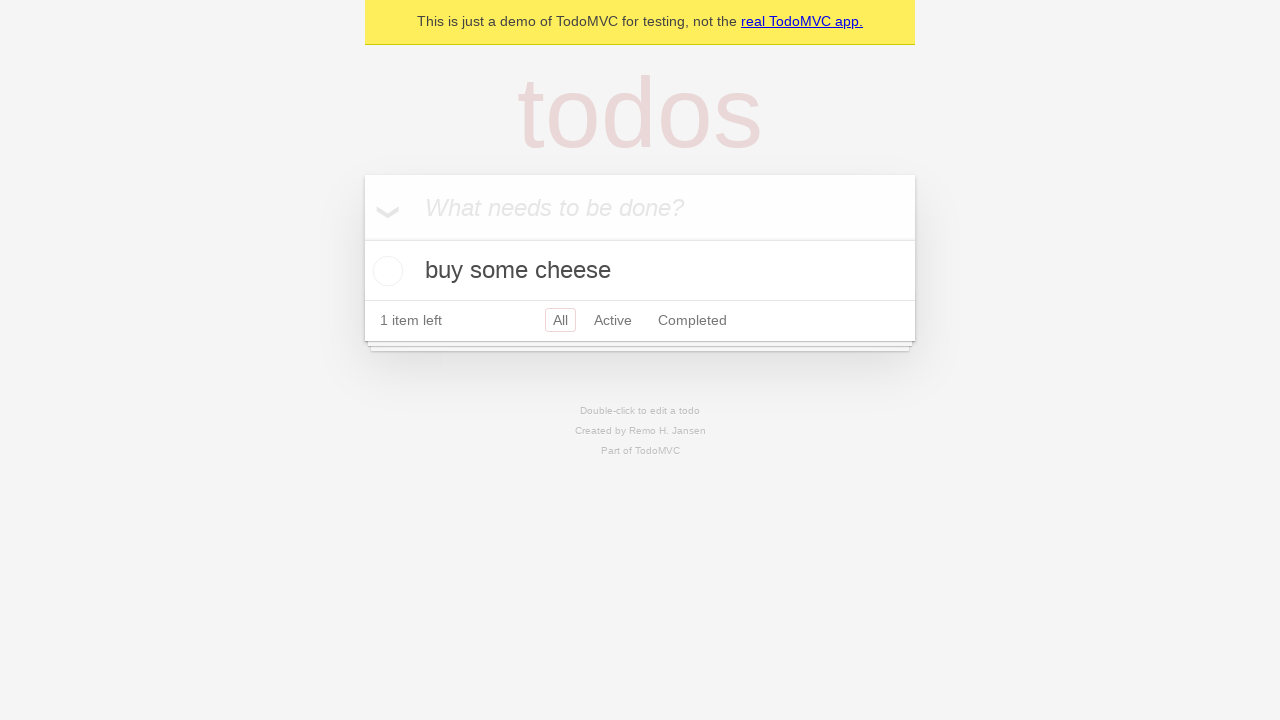

Filled input field with 'feed the cat' on internal:attr=[placeholder="What needs to be done?"i]
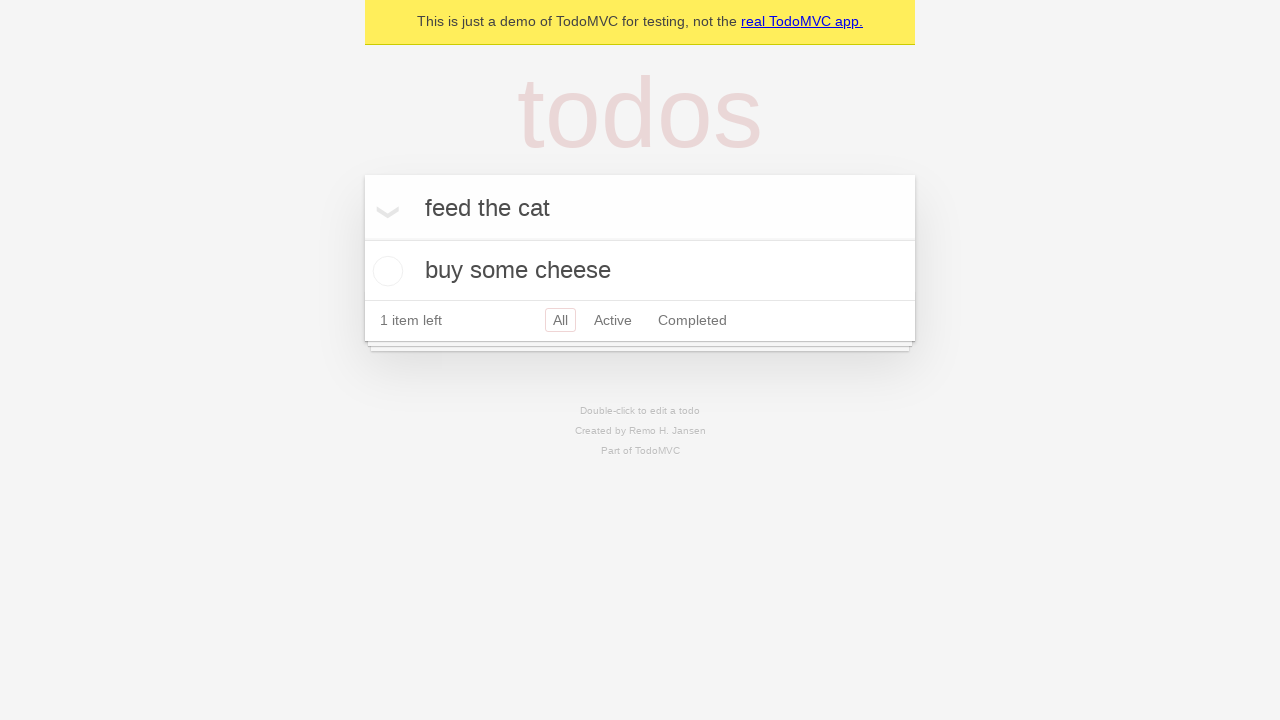

Pressed Enter to add todo item 'feed the cat' on internal:attr=[placeholder="What needs to be done?"i]
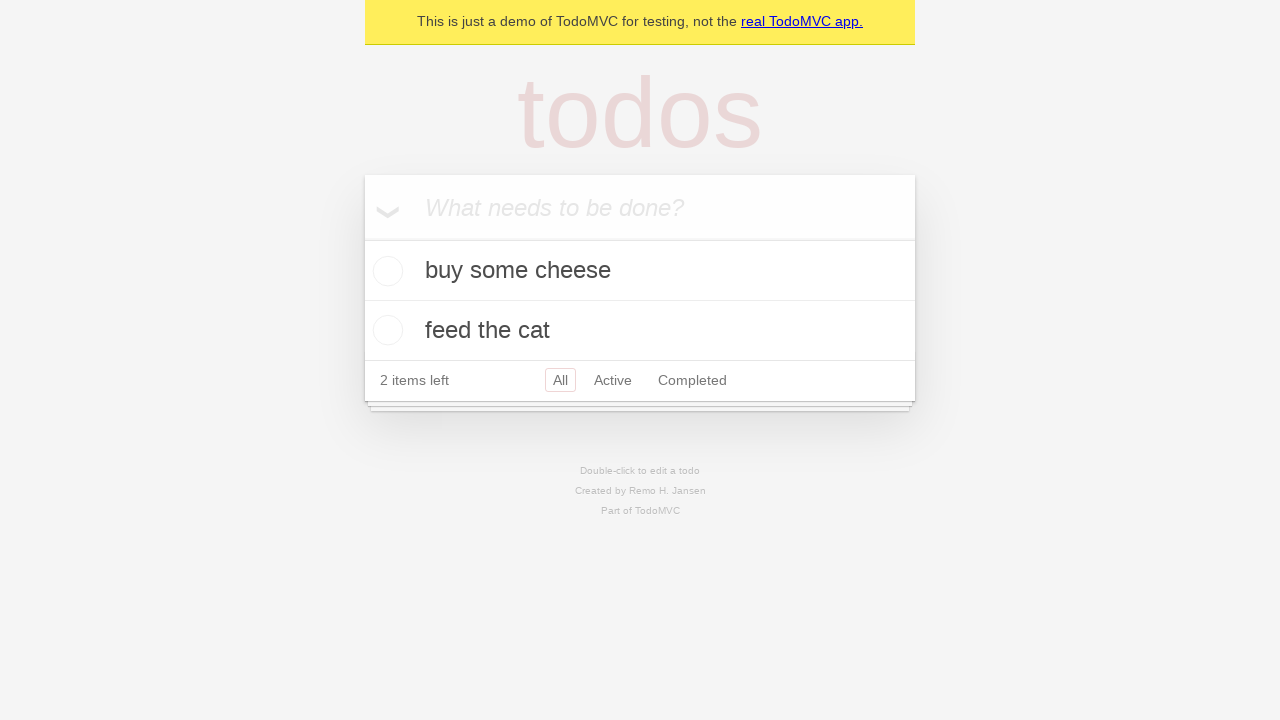

Located checkbox for first todo item
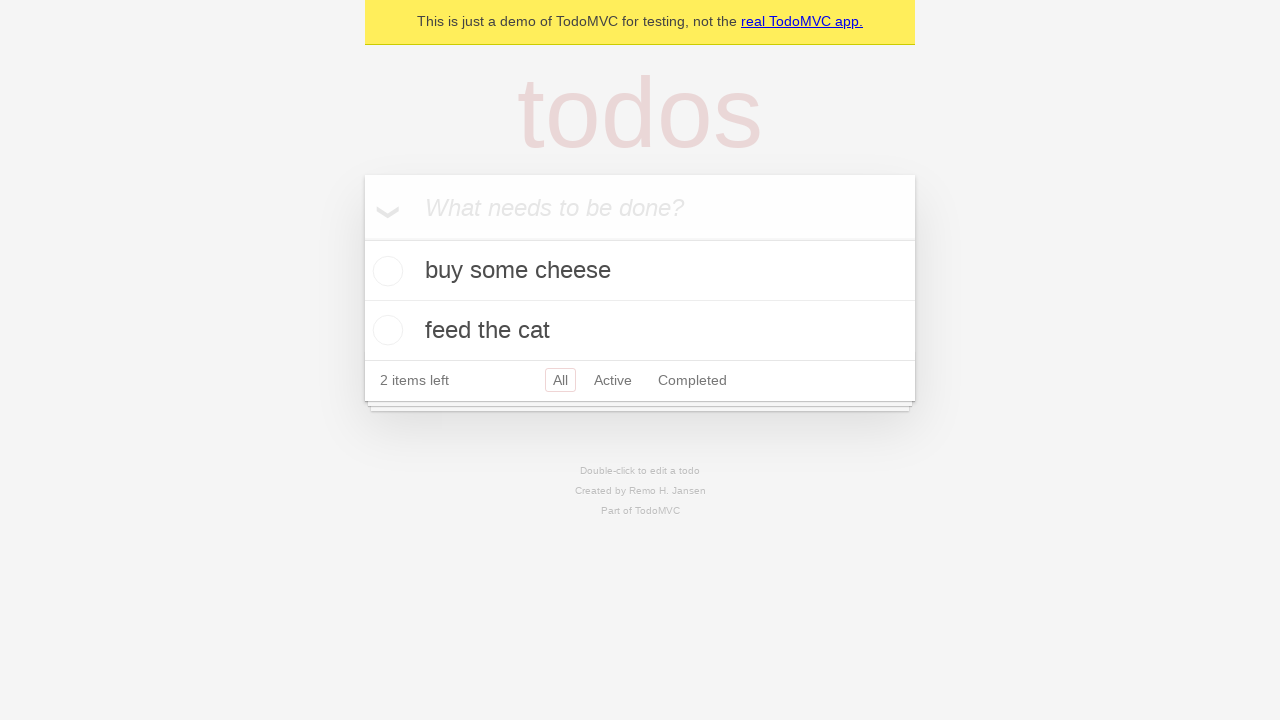

Checked the first todo item at (385, 271) on internal:testid=[data-testid="todo-item"s] >> nth=0 >> internal:role=checkbox
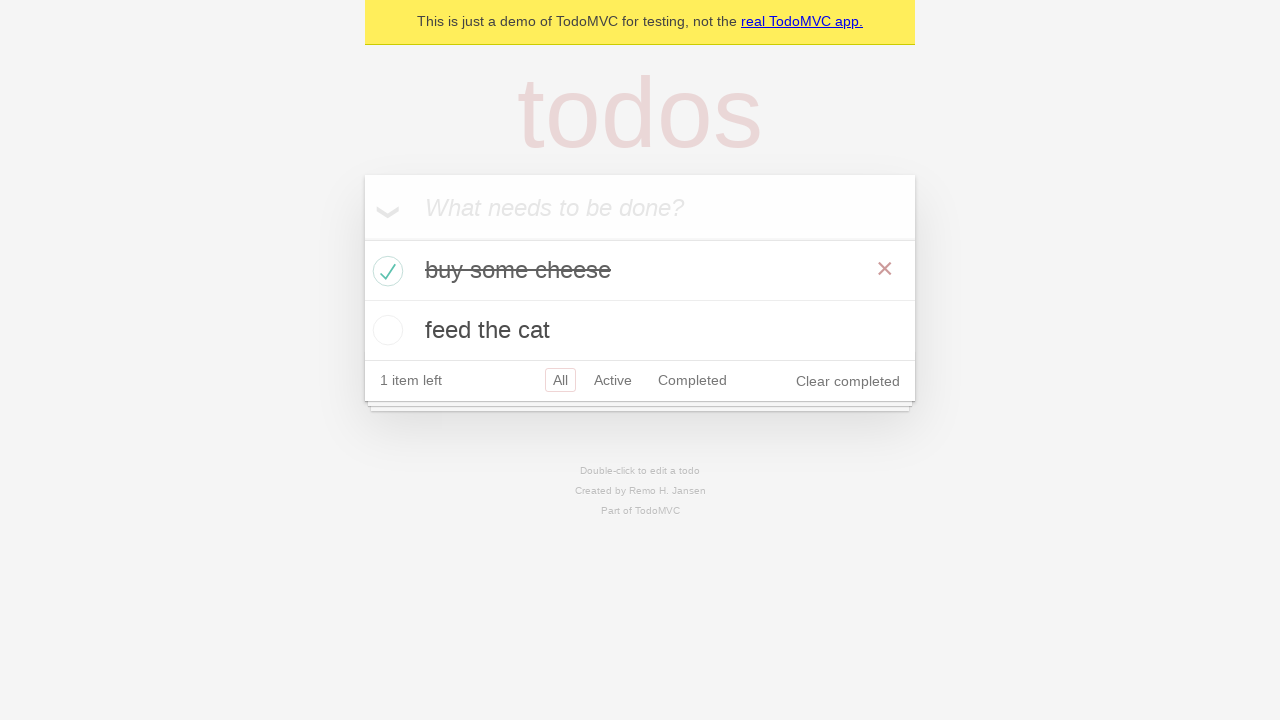

Reloaded the page
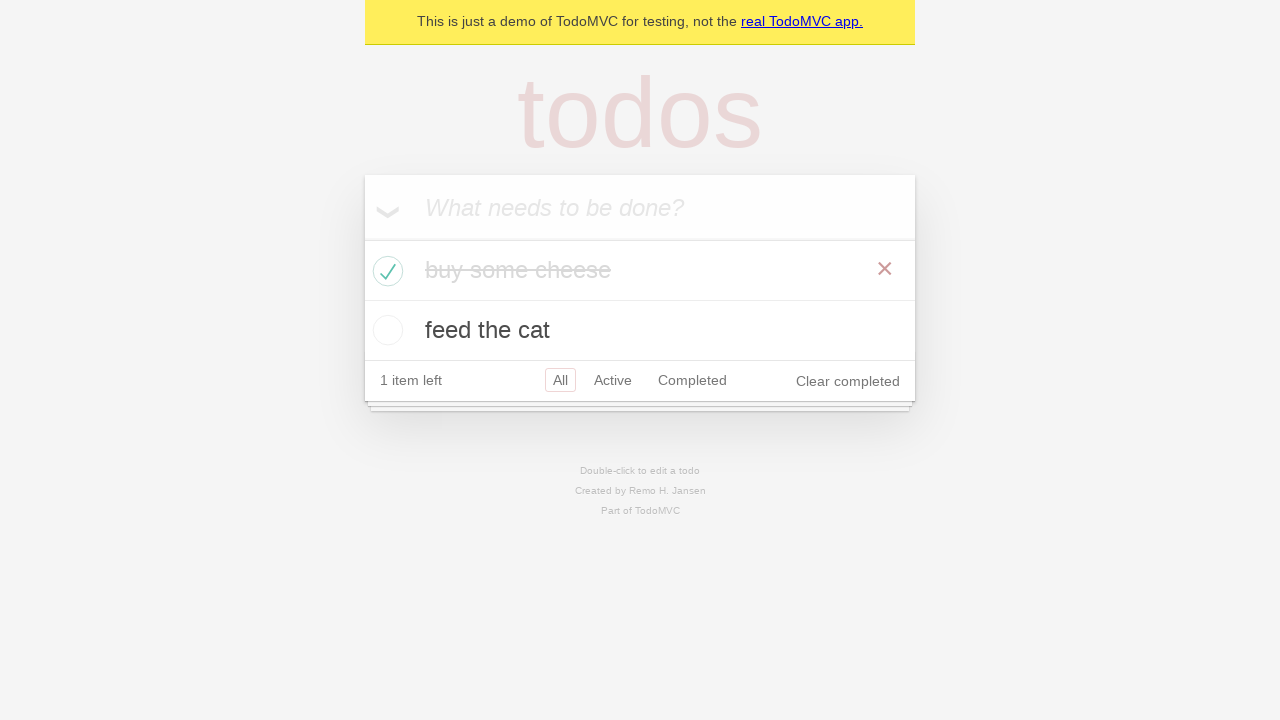

Verified that both todo items persisted after page reload
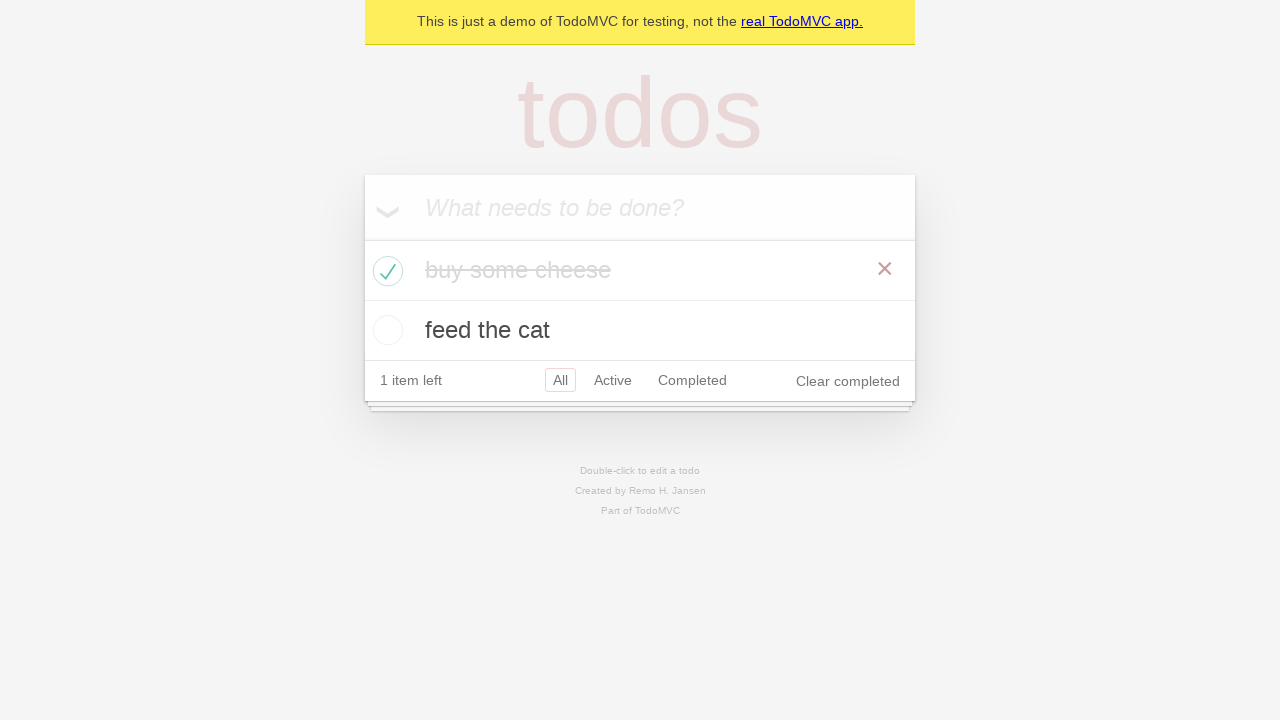

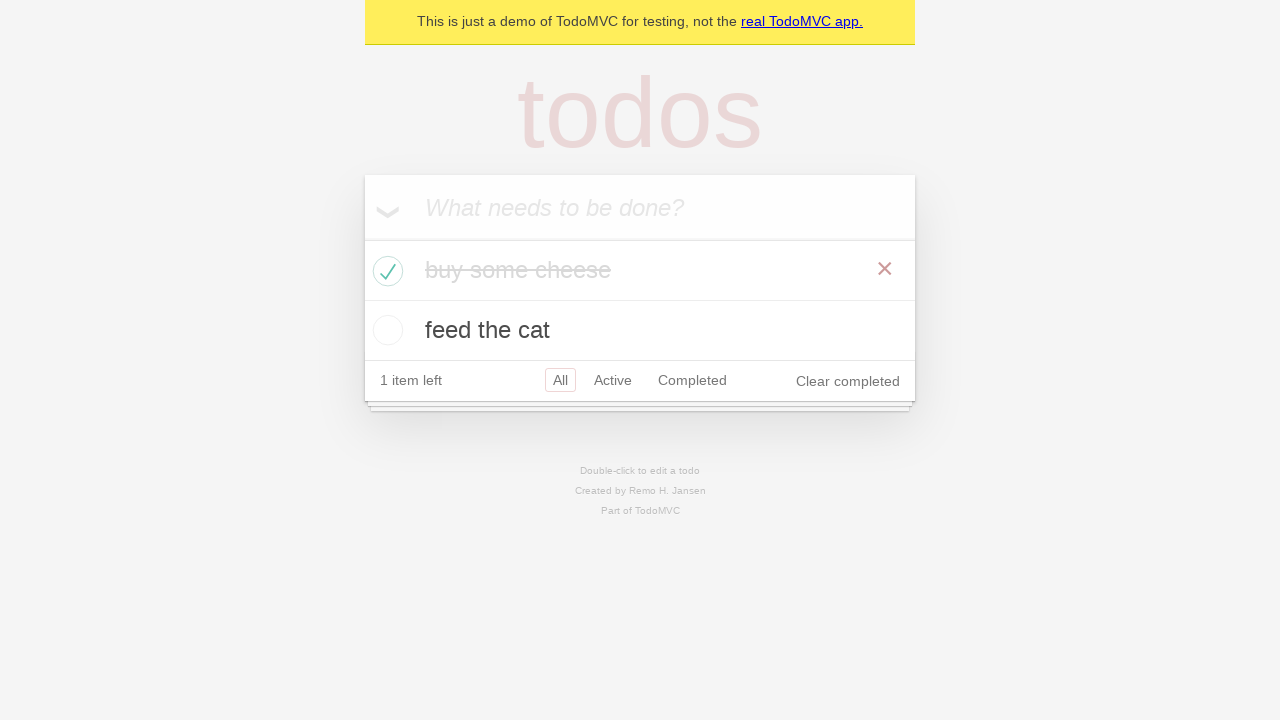